Tests navigation to File Download page by clicking the link and navigating back

Starting URL: https://the-internet.herokuapp.com

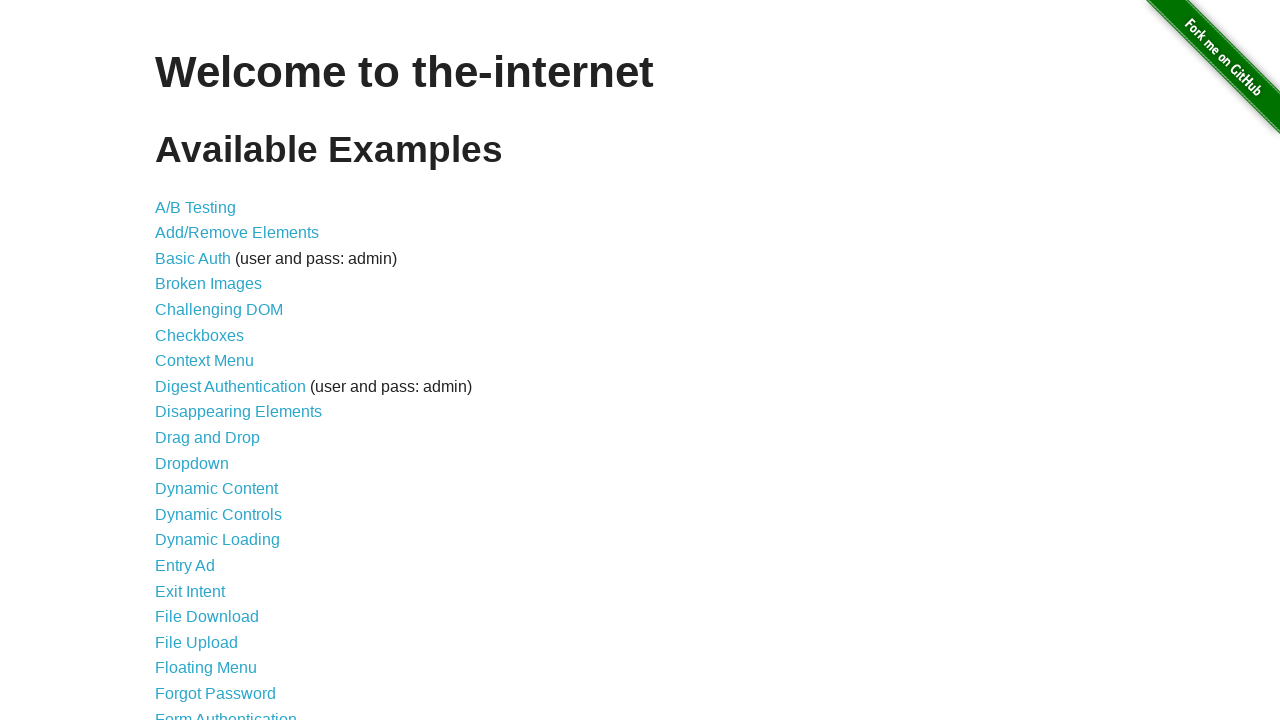

Clicked File Download link at (207, 617) on xpath=//*[@id="content"]/ul/li[17]/a
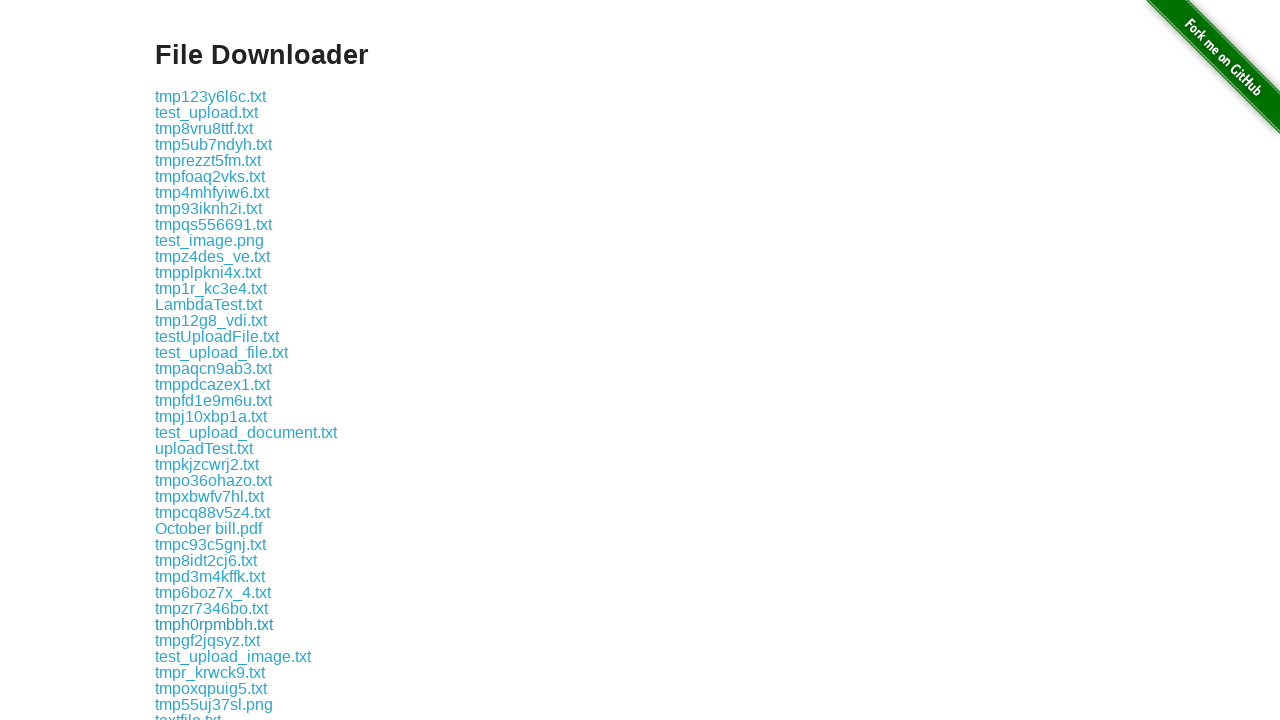

Navigated back to main page
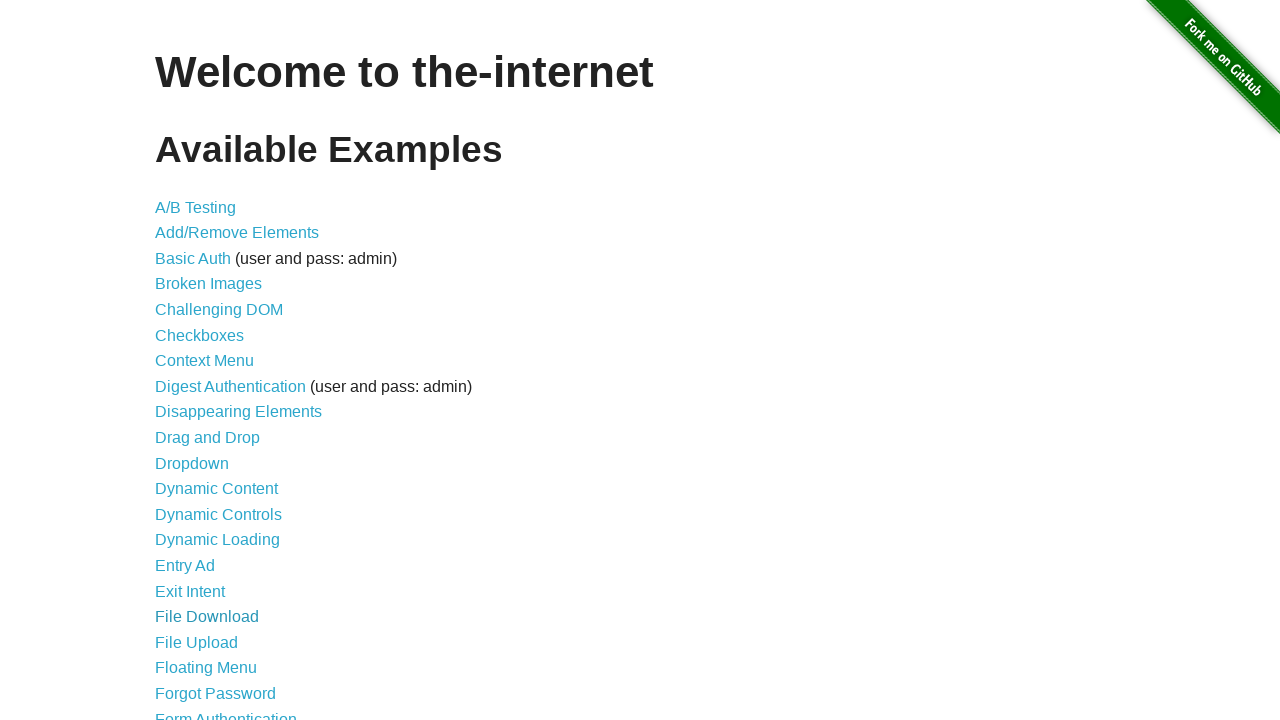

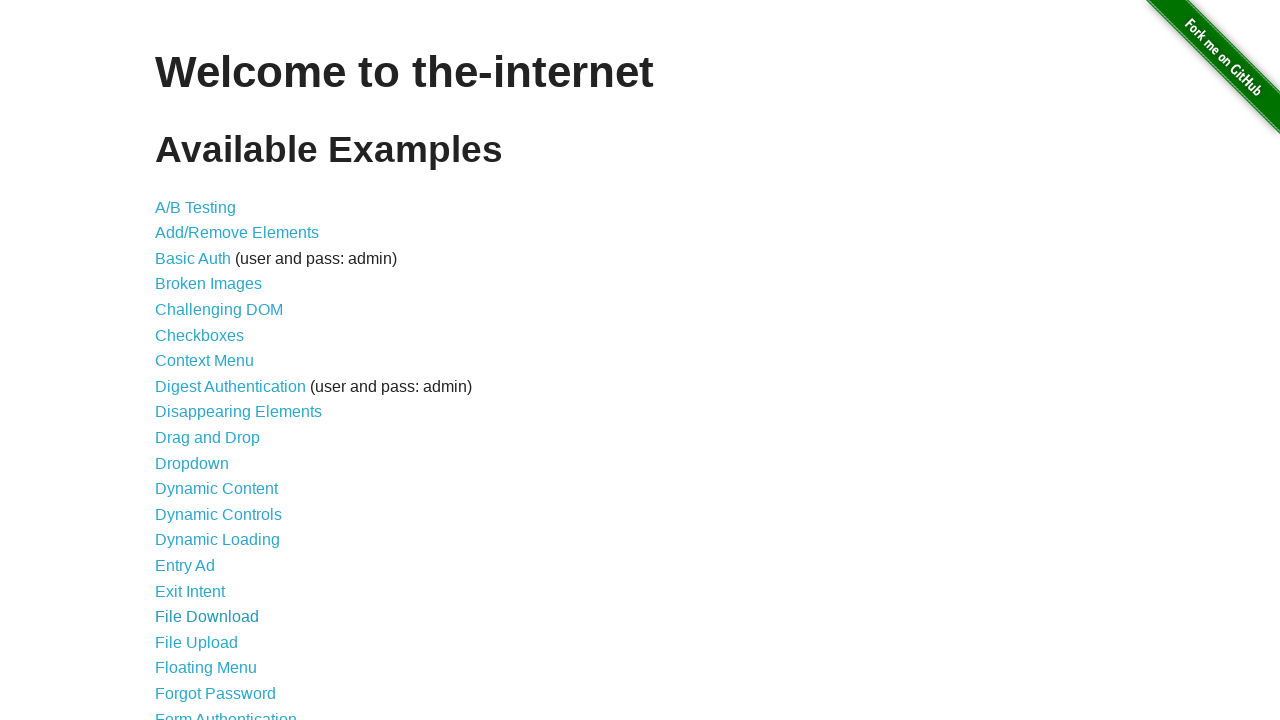